Clicks the YouTube logo from the trending page and verifies navigation back to homepage

Starting URL: https://www.youtube.com/feed/trending

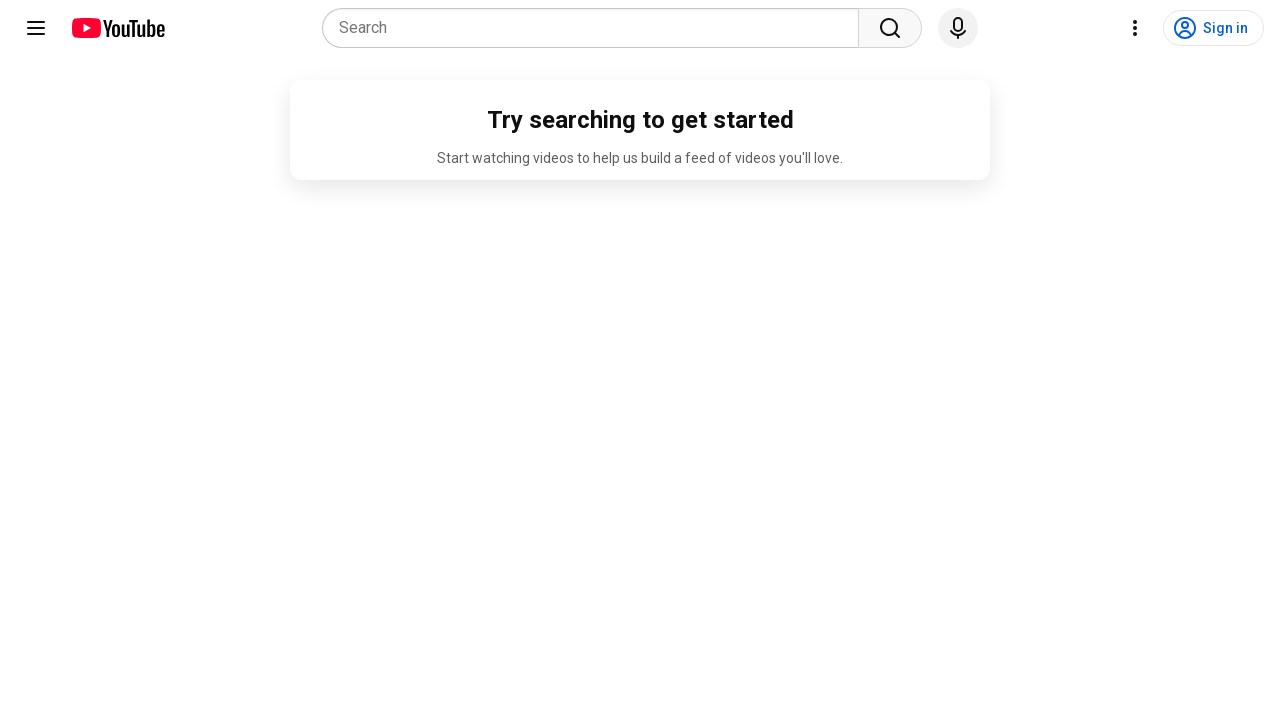

Clicked YouTube logo icon from trending page at (118, 28) on #logo-icon
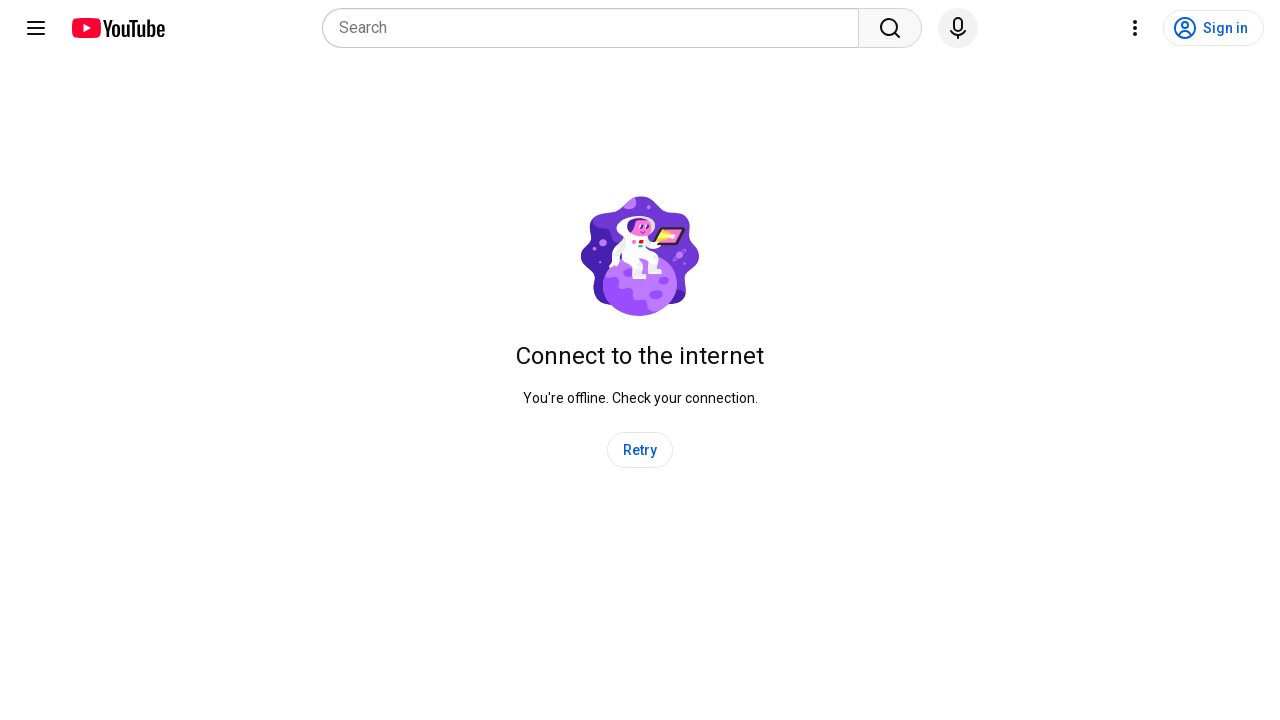

Verified navigation to YouTube homepage
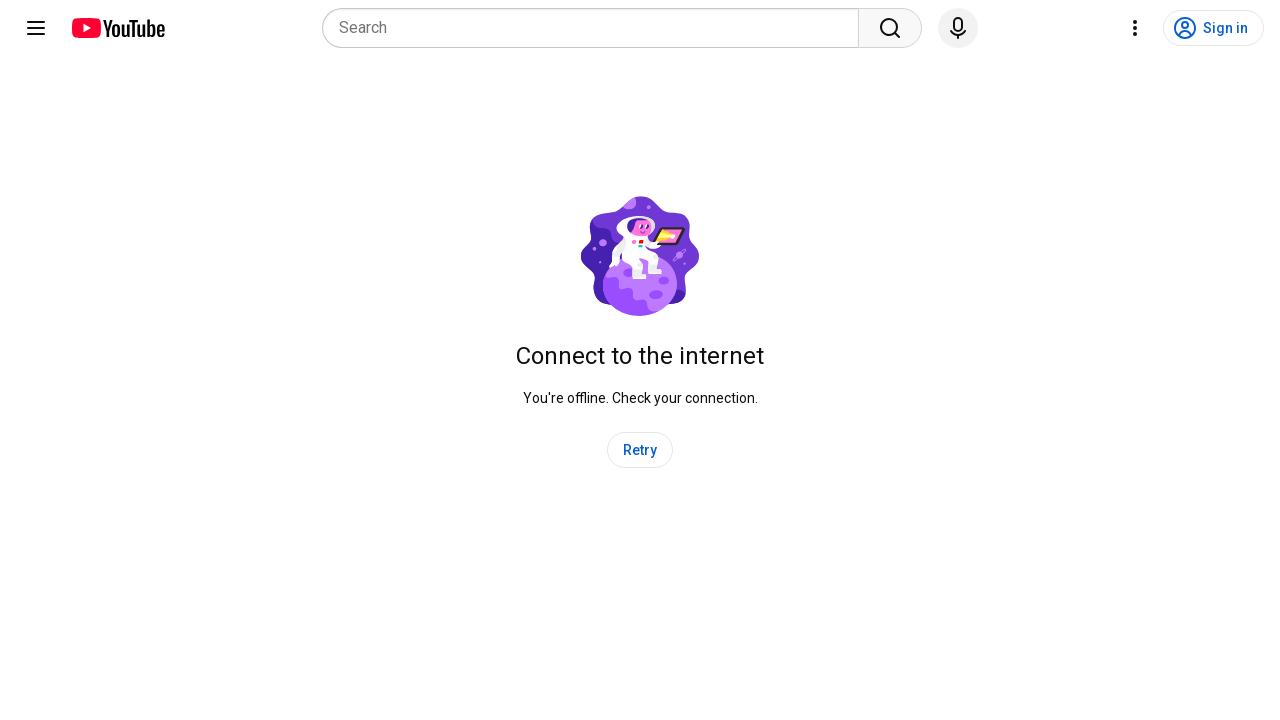

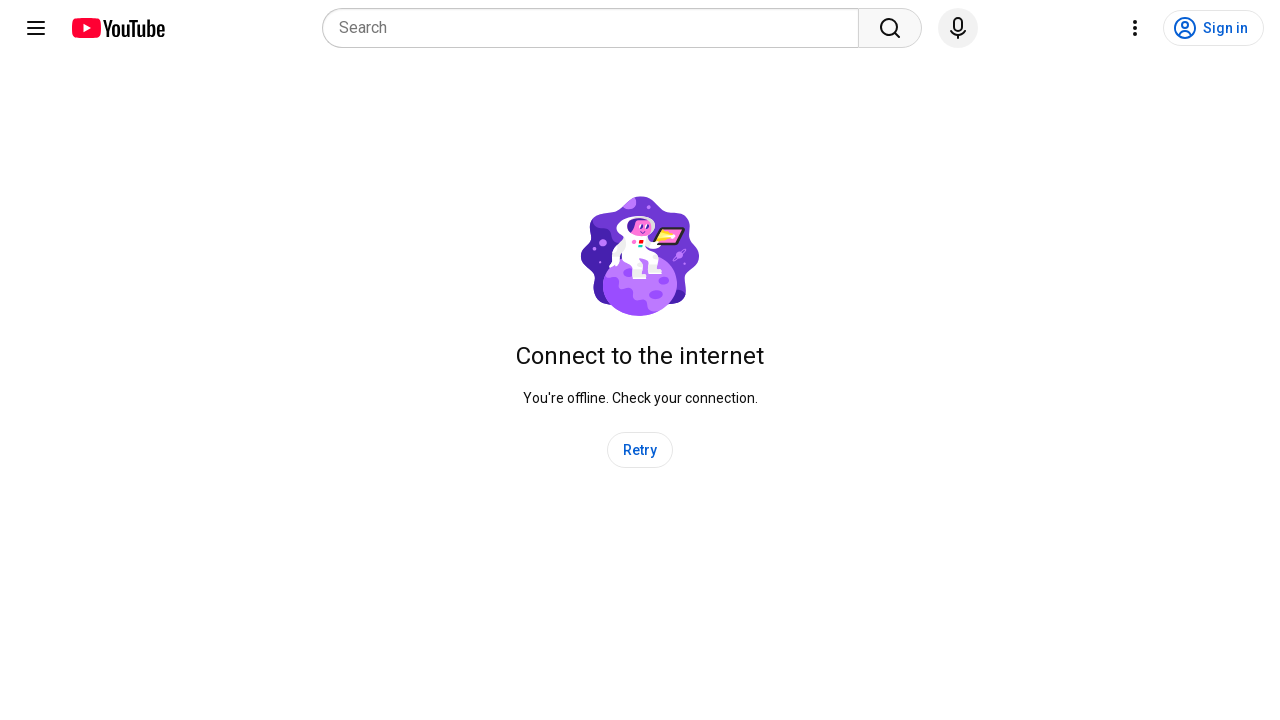